Tests keyboard modifier functionality by holding CTRL key while clicking multiple navigation links, which should open each link in a new tab.

Starting URL: https://www.selenium.dev/

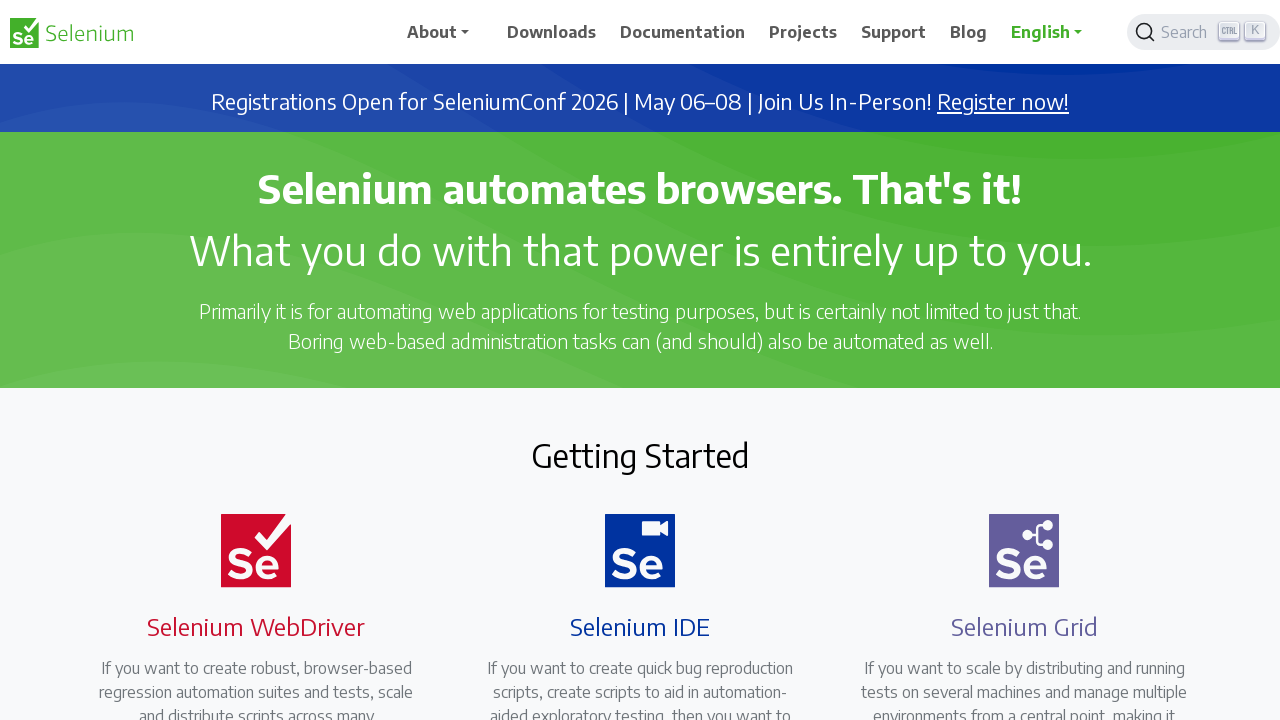

Waited for navigation links to load
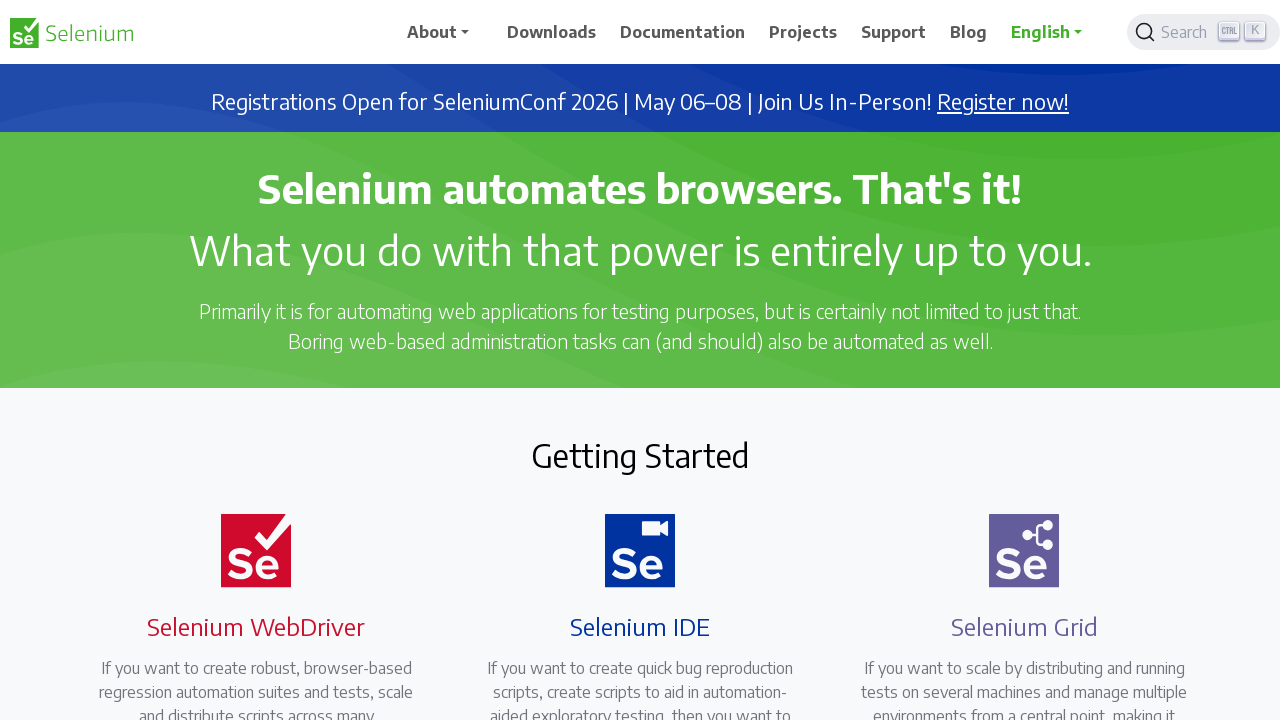

Located all navigation links
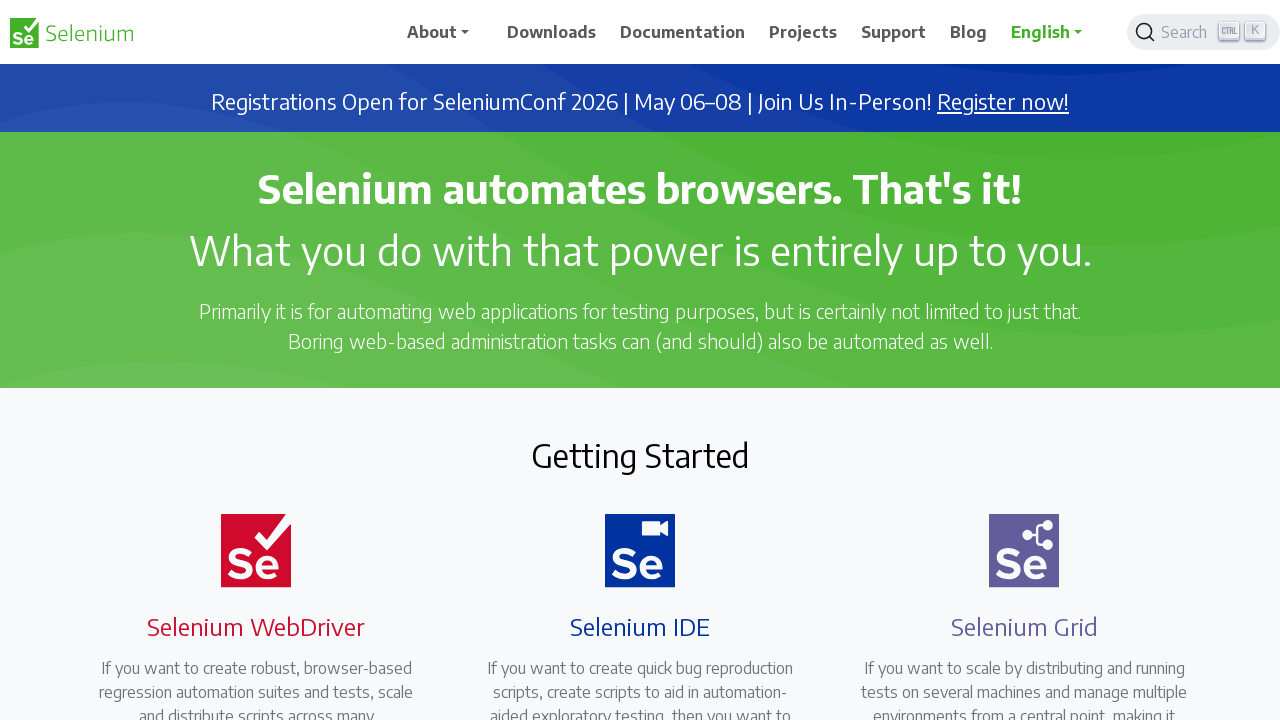

Found 7 navigation links
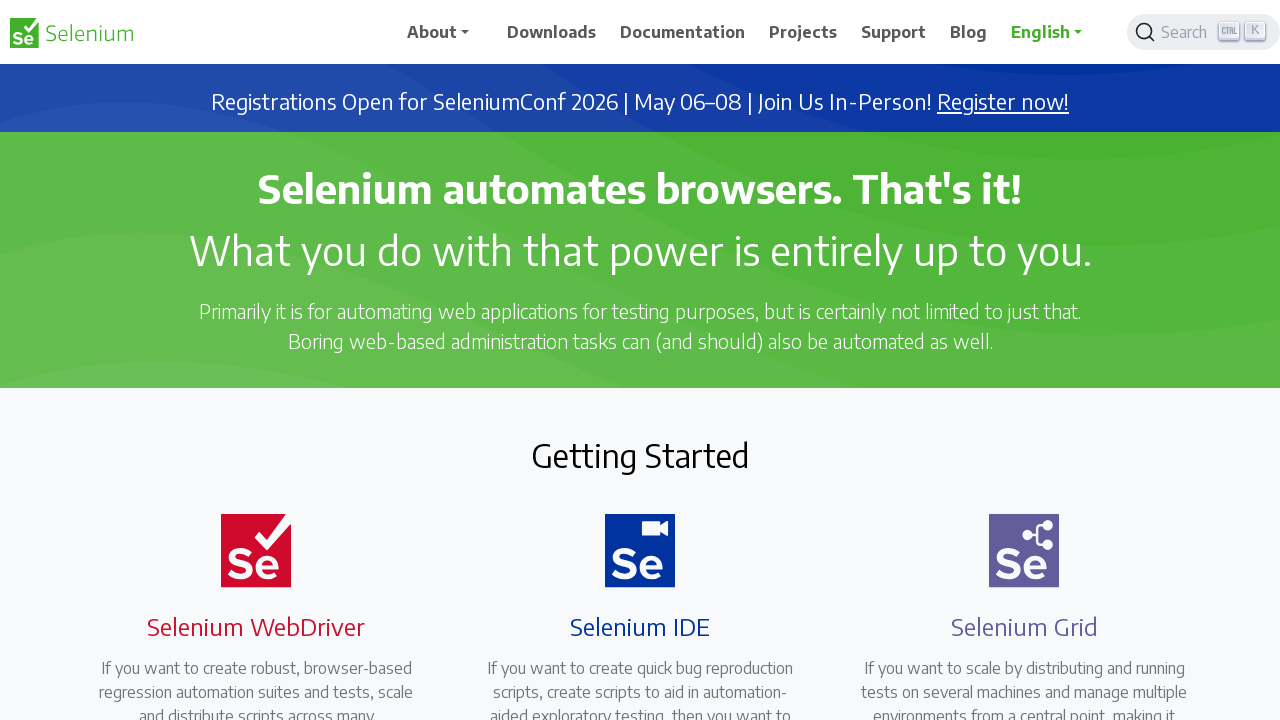

Held CTRL and clicked navigation link 1 to open in new tab at (445, 32) on a.nav-link >> nth=0
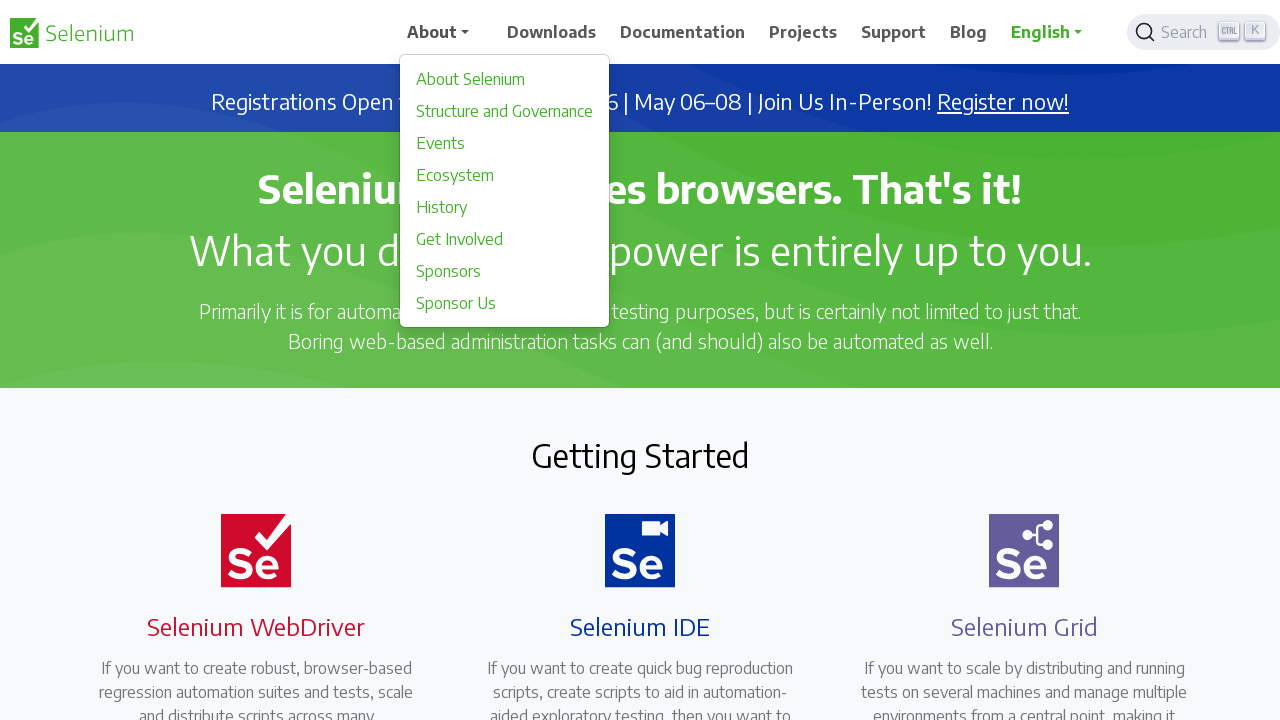

Held CTRL and clicked navigation link 2 to open in new tab at (552, 32) on a.nav-link >> nth=1
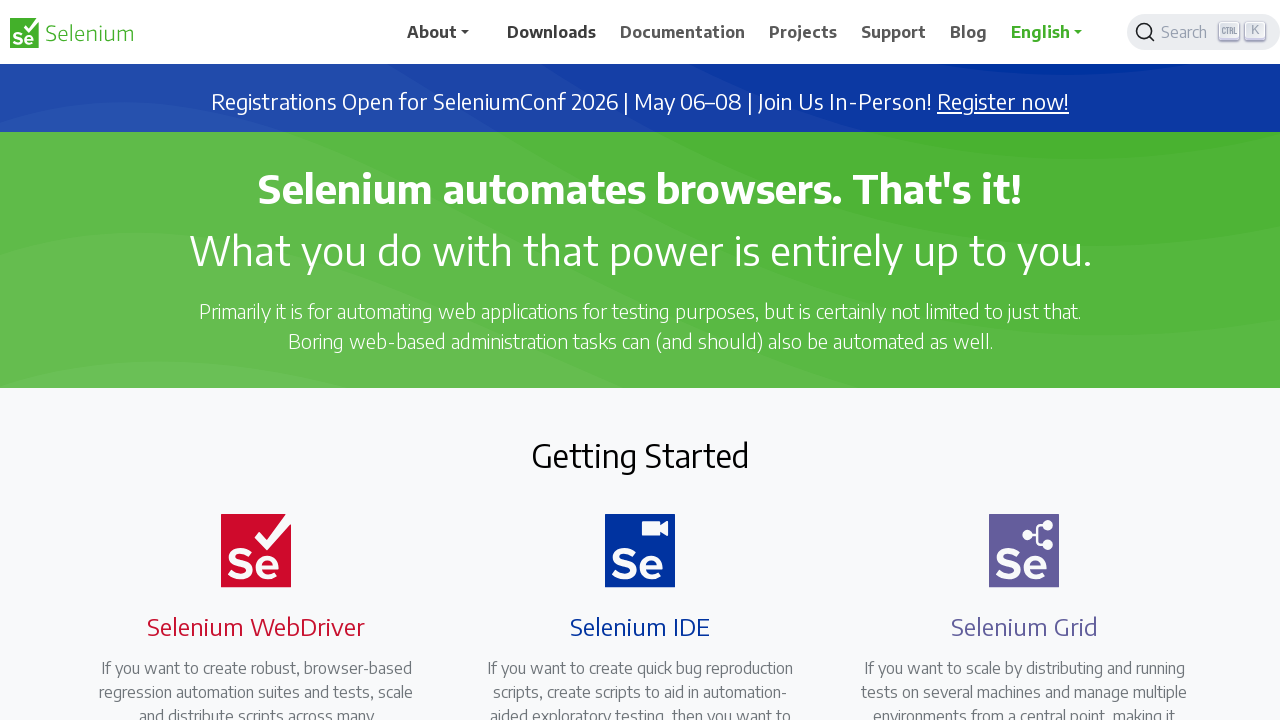

Held CTRL and clicked navigation link 3 to open in new tab at (683, 32) on a.nav-link >> nth=2
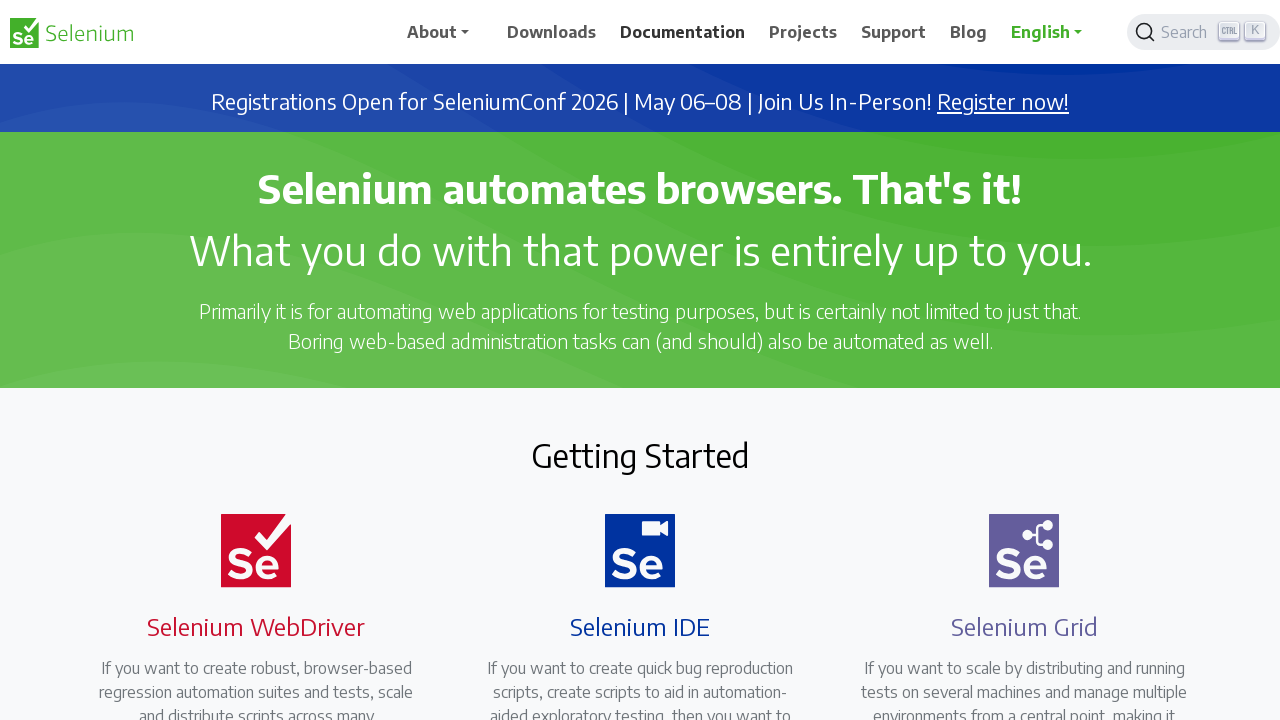

Held CTRL and clicked navigation link 4 to open in new tab at (803, 32) on a.nav-link >> nth=3
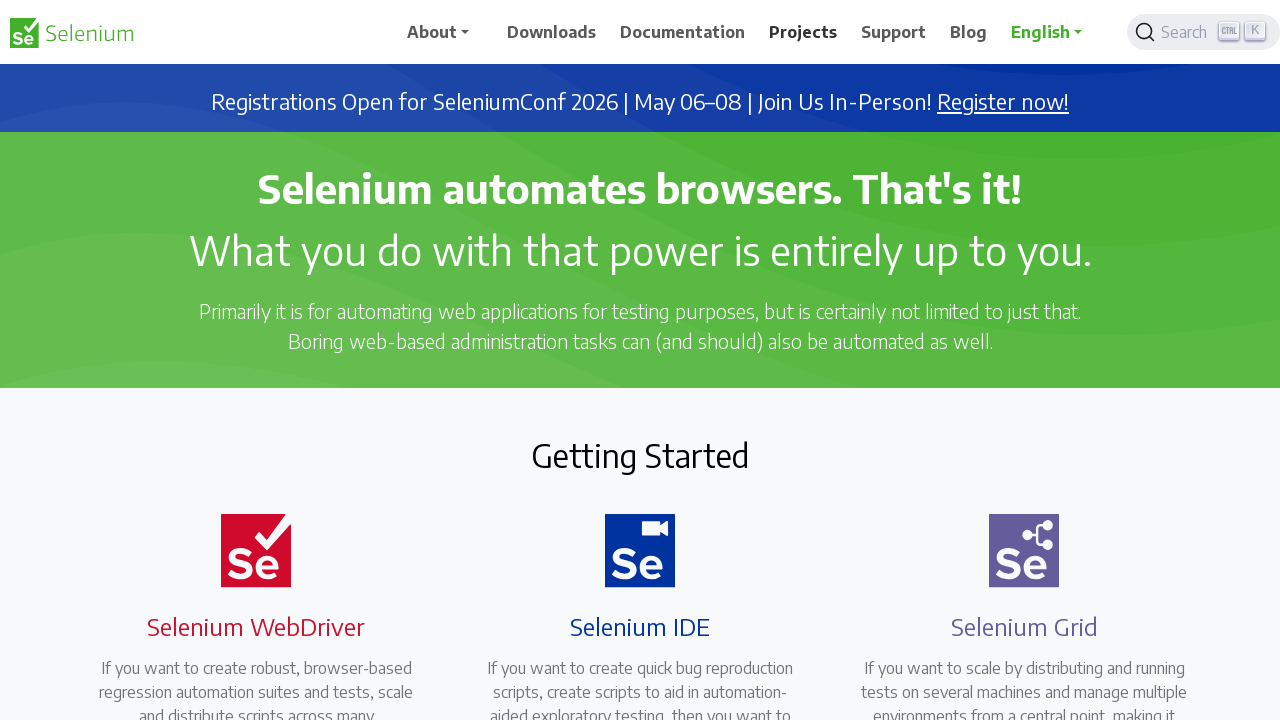

Held CTRL and clicked navigation link 5 to open in new tab at (894, 32) on a.nav-link >> nth=4
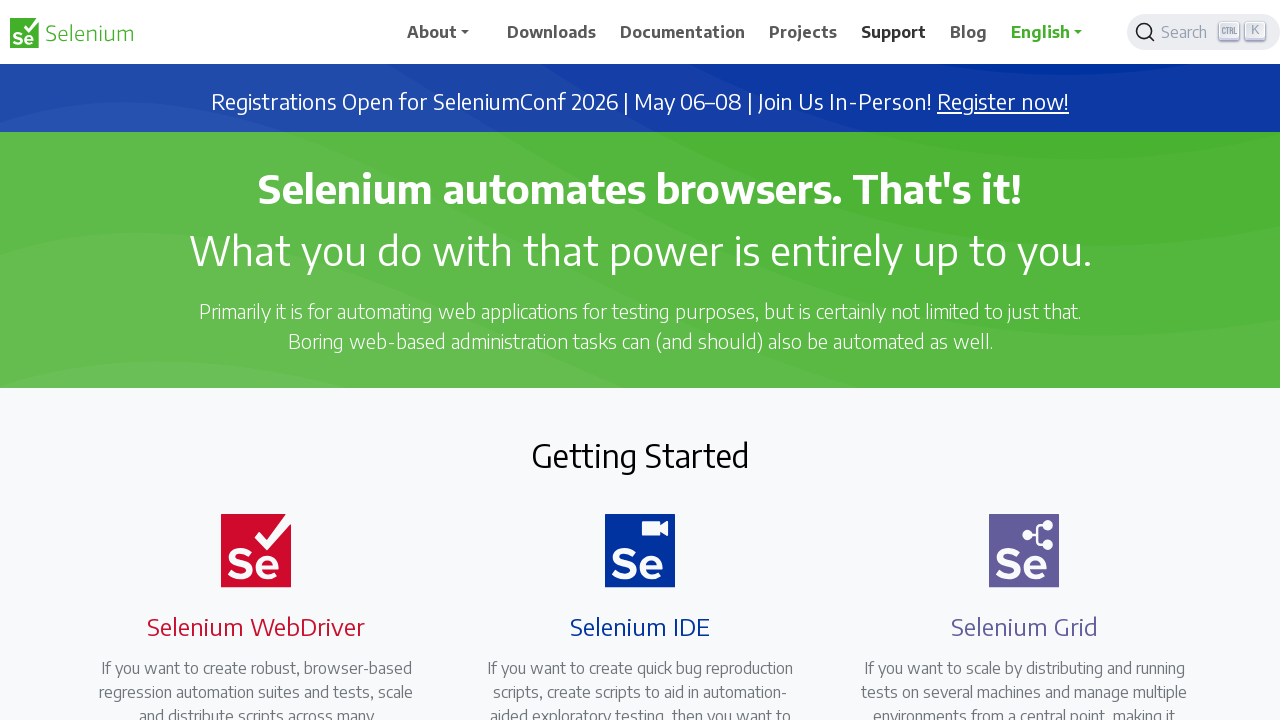

Held CTRL and clicked navigation link 6 to open in new tab at (969, 32) on a.nav-link >> nth=5
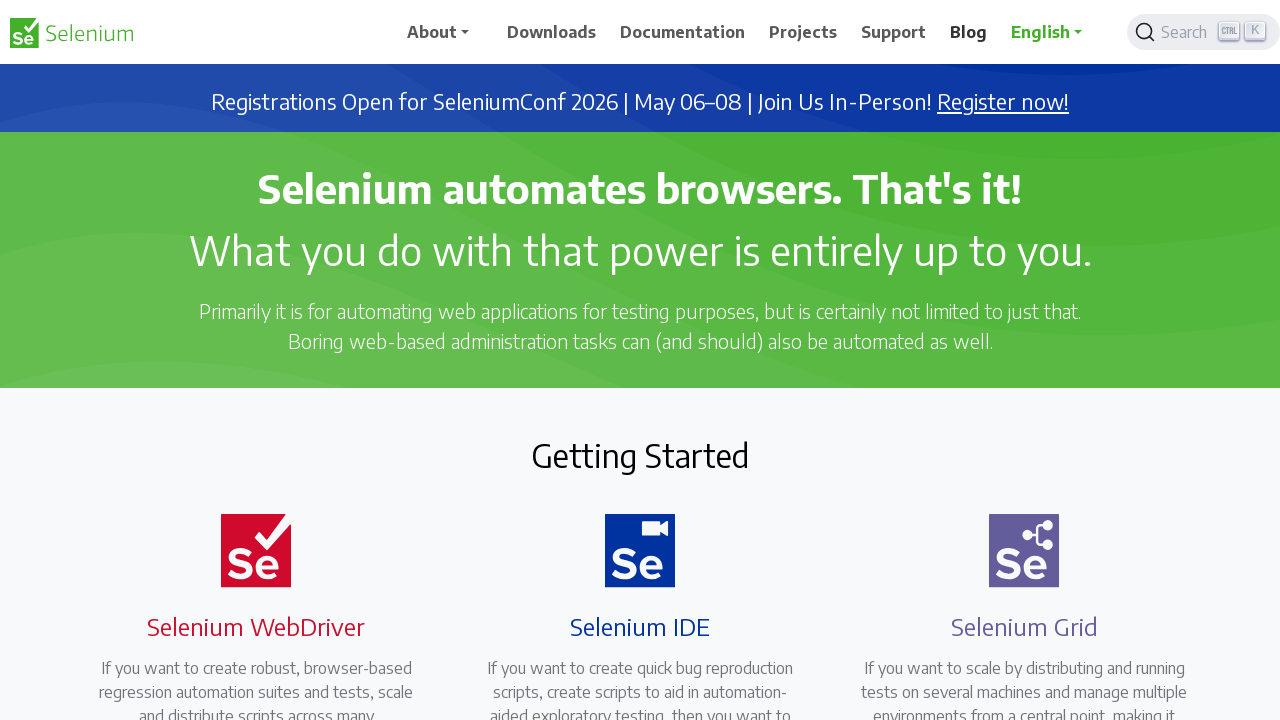

Held CTRL and clicked navigation link 7 to open in new tab at (1053, 32) on a.nav-link >> nth=6
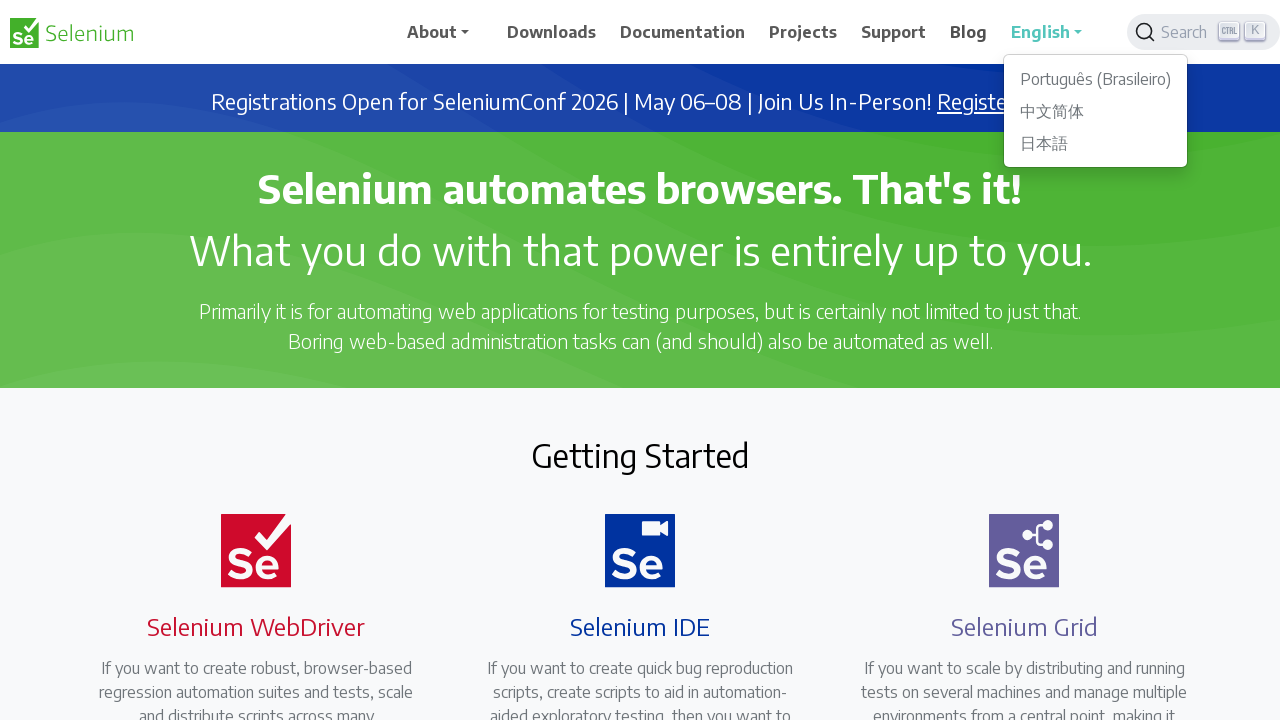

Waited 1 second for all tabs to open
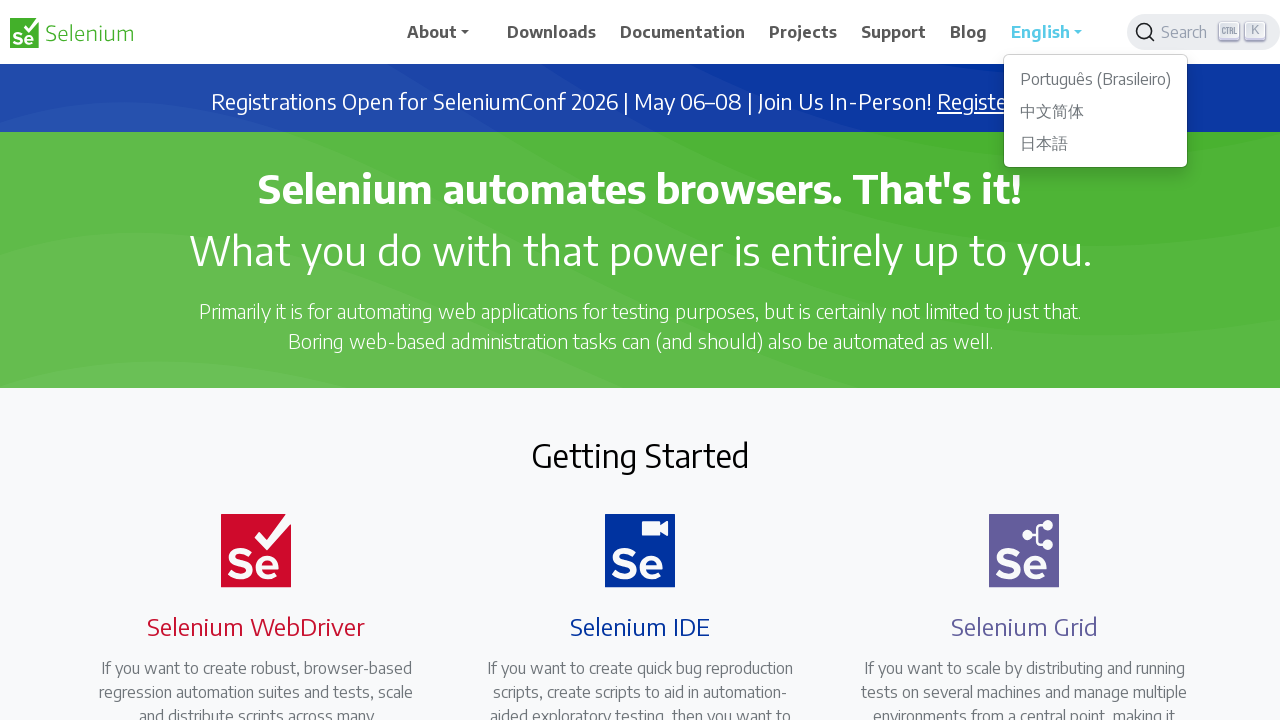

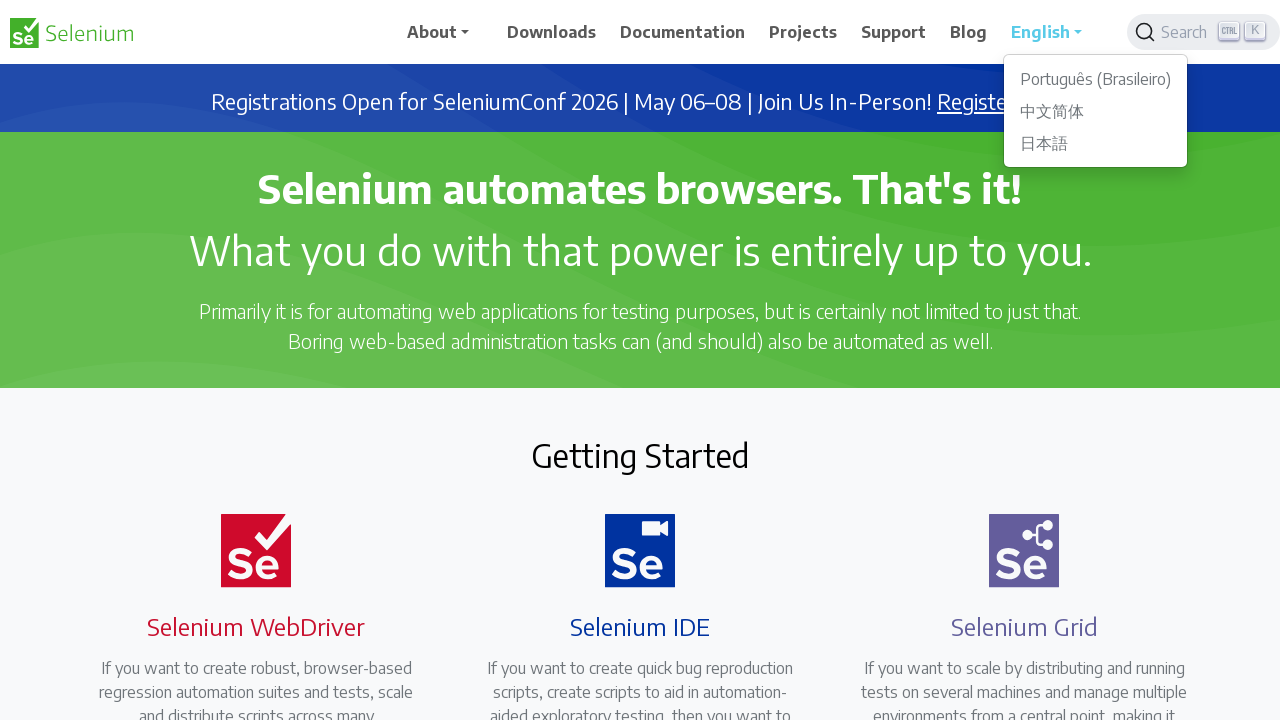